Opens the RedBus homepage and verifies the page loads successfully.

Starting URL: https://www.redbus.com/

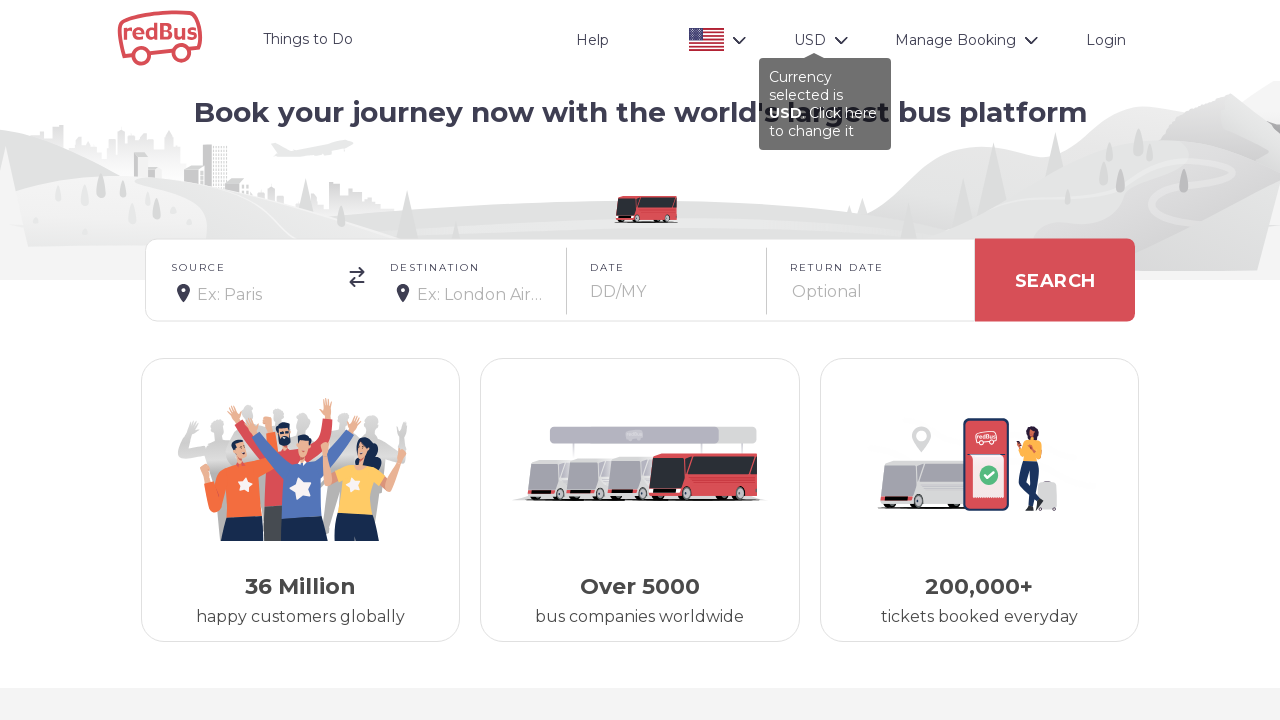

Waited for page to reach domcontentloaded state
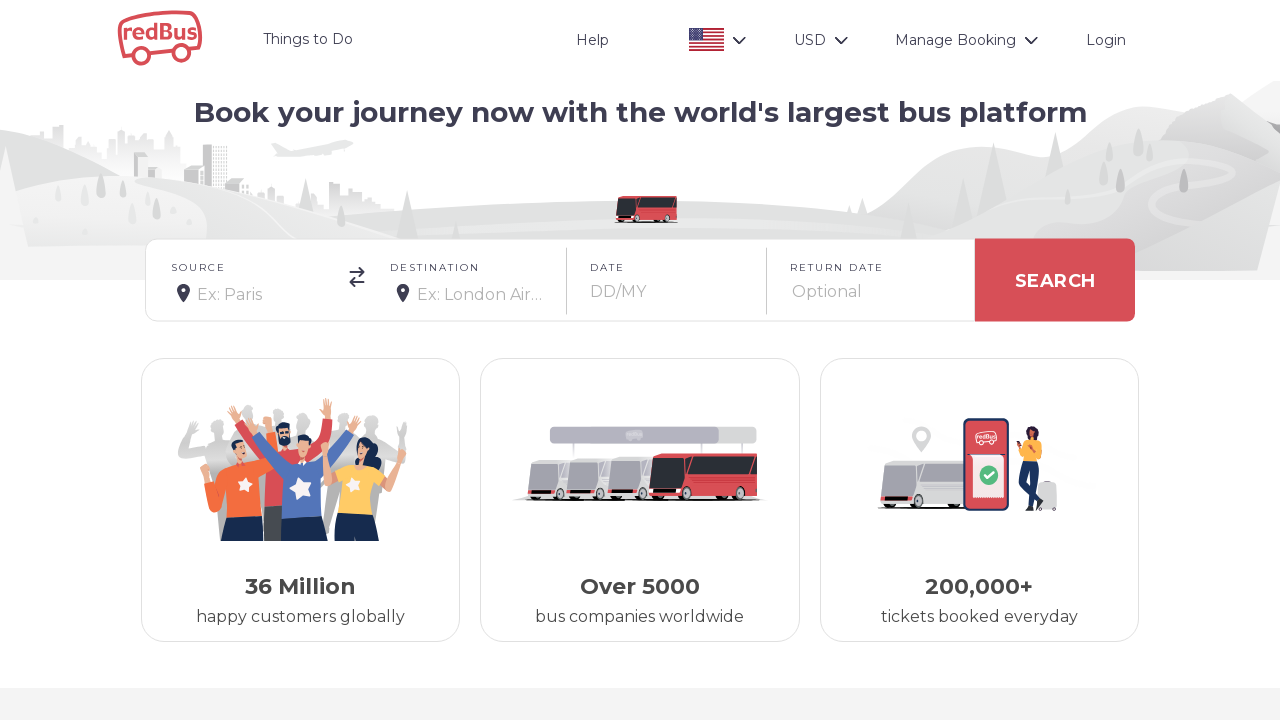

Verified body element is present on RedBus homepage
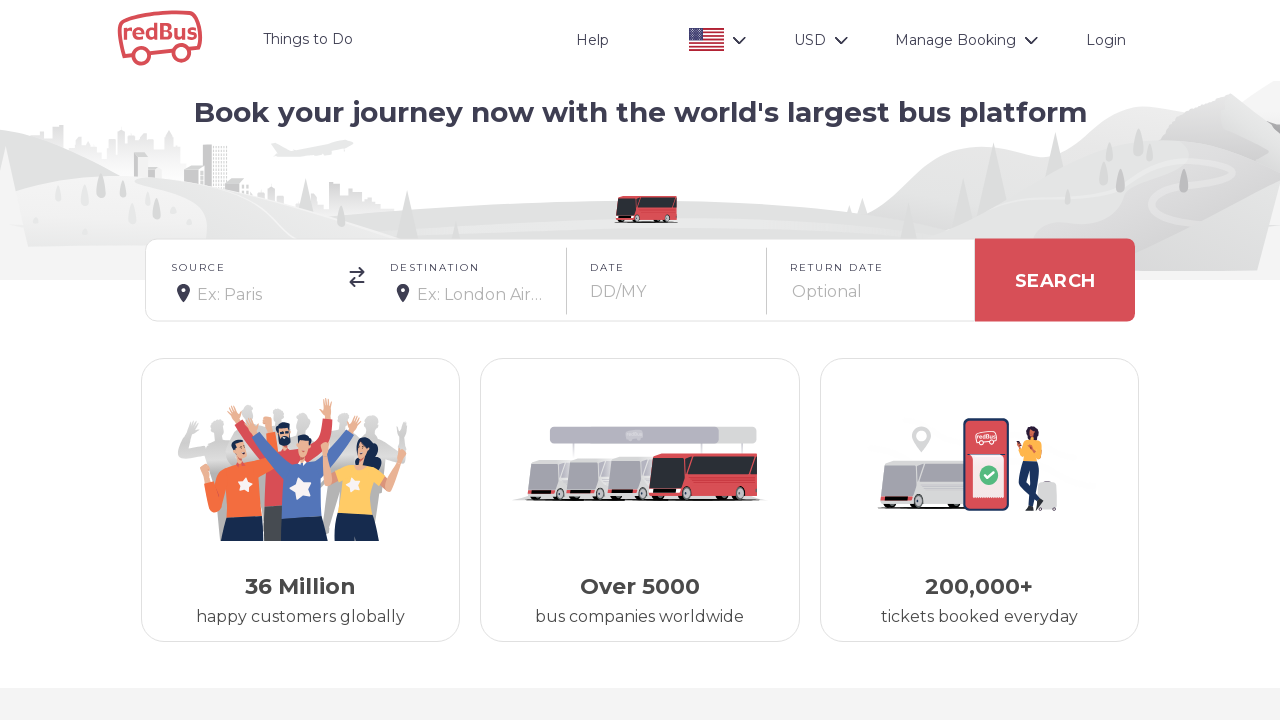

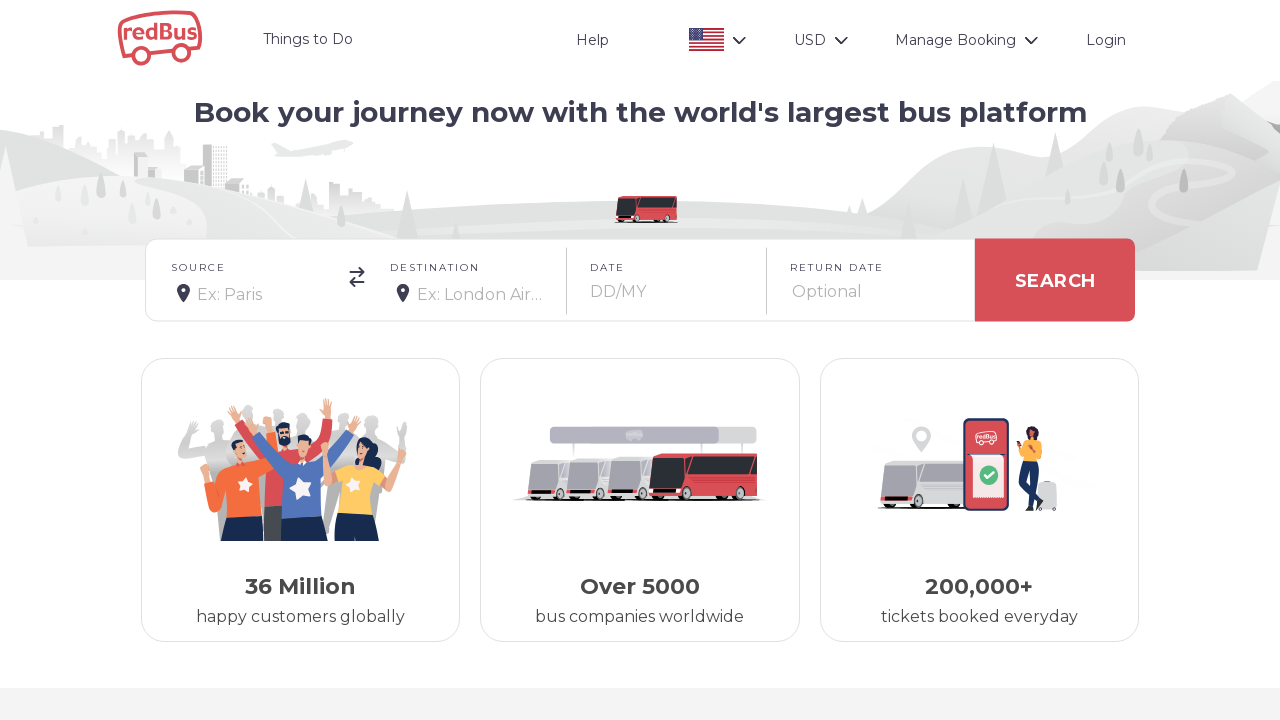